Tests scrolling functionality by scrolling to a specific iframe element on the page

Starting URL: https://www.selenium.dev/selenium/web/scrolling_tests/frame_with_nested_scrolling_frame_out_of_view.html

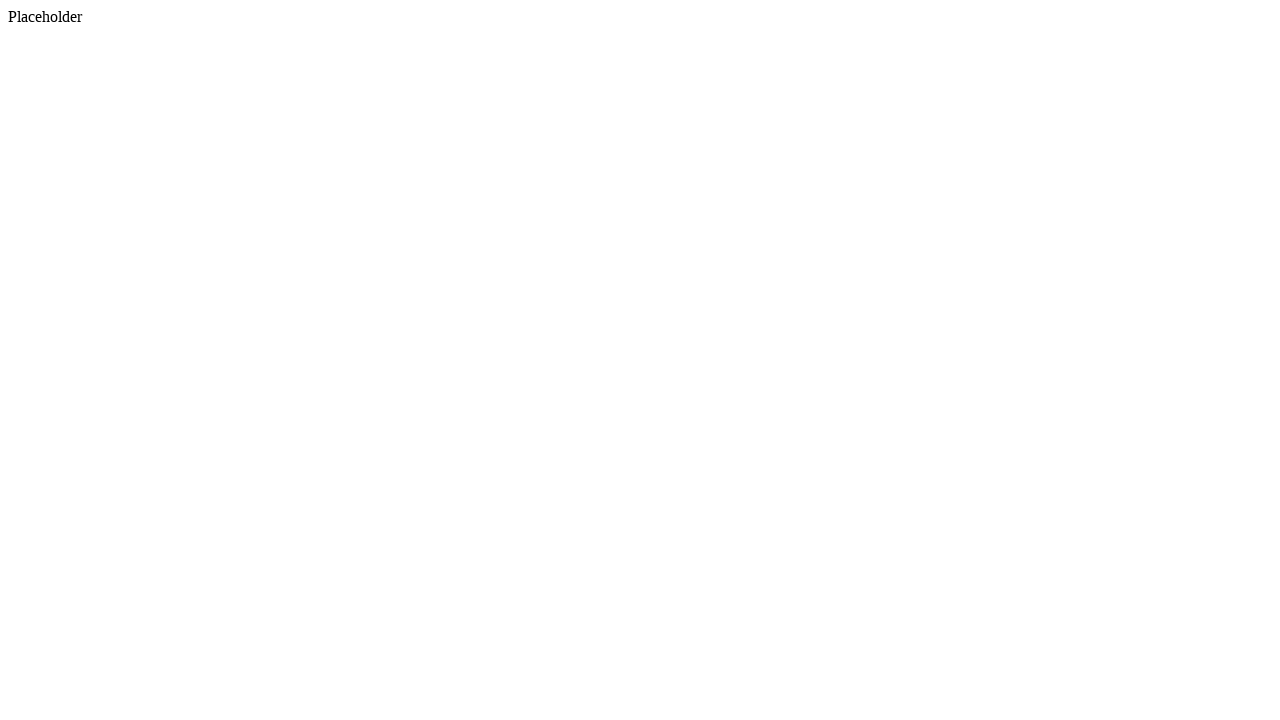

Navigated to scrolling tests page with nested iframe
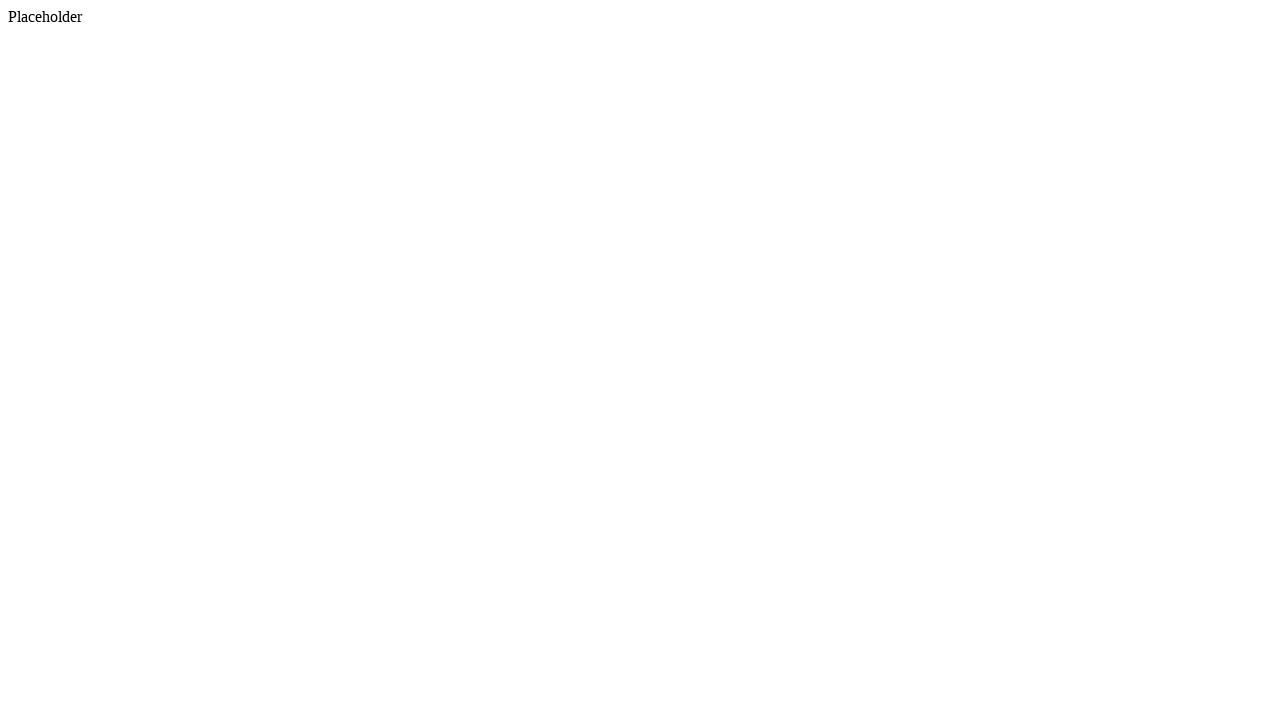

Located nested scrolling iframe element
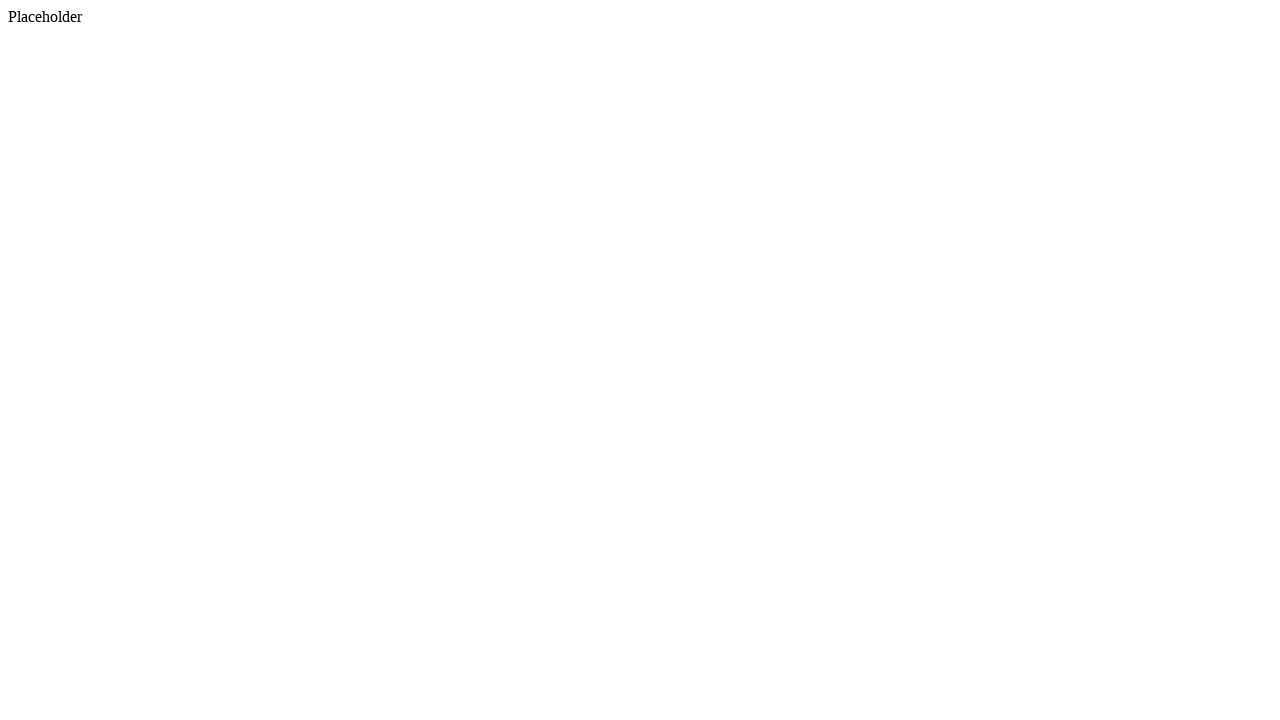

Scrolled to nested scrolling iframe element
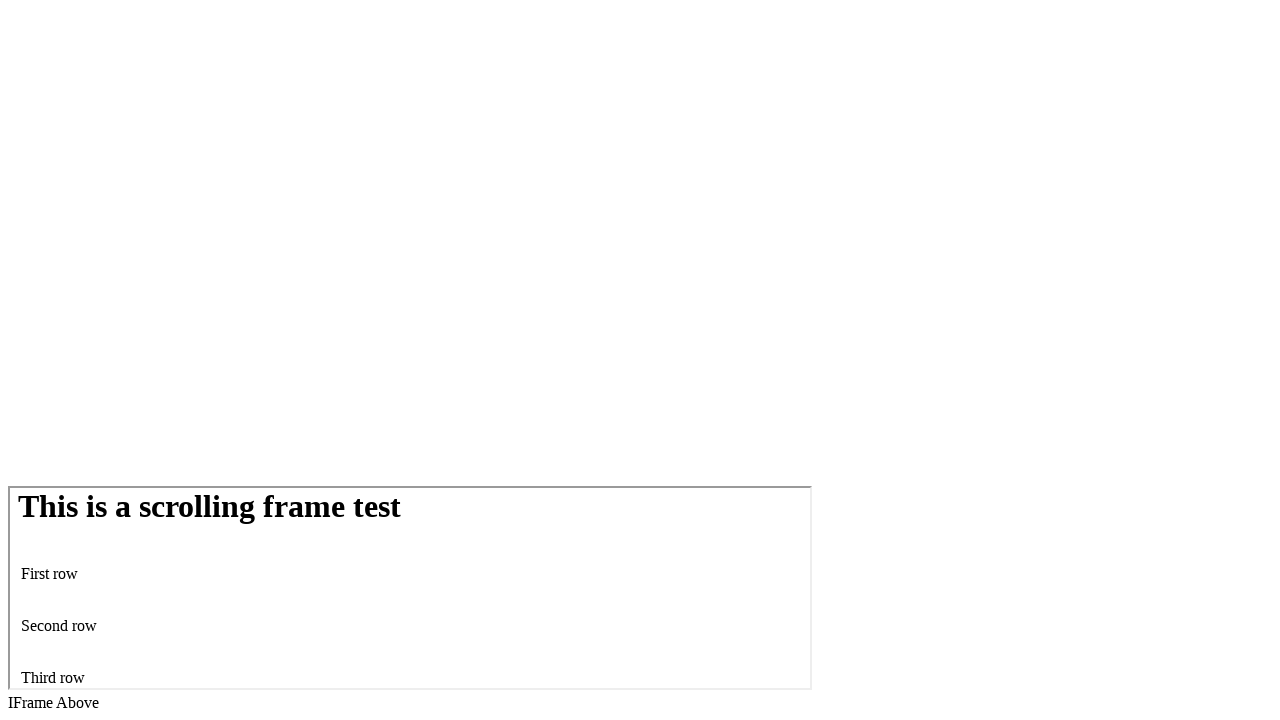

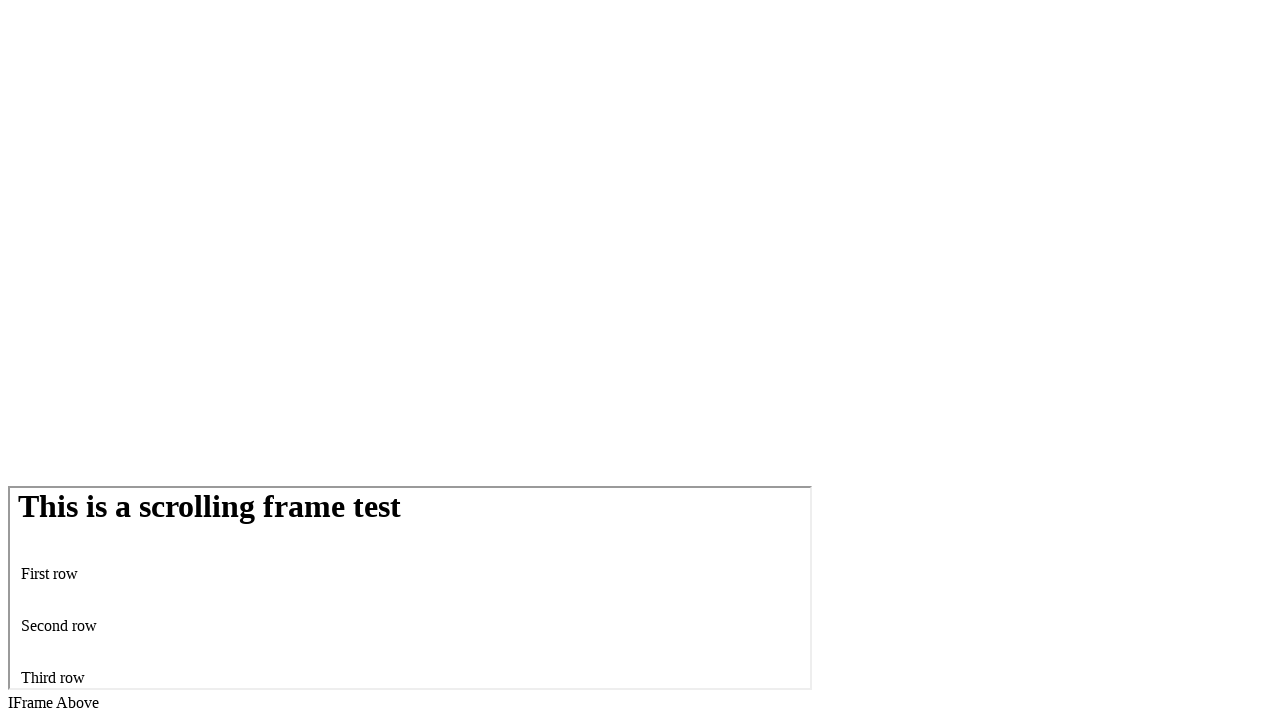